Tests text comparison tool by entering text in the first input field, then using keyboard shortcuts (Ctrl+A, Ctrl+C, Tab, Ctrl+V) to copy and paste the same text into the second input field

Starting URL: https://text-compare.com/

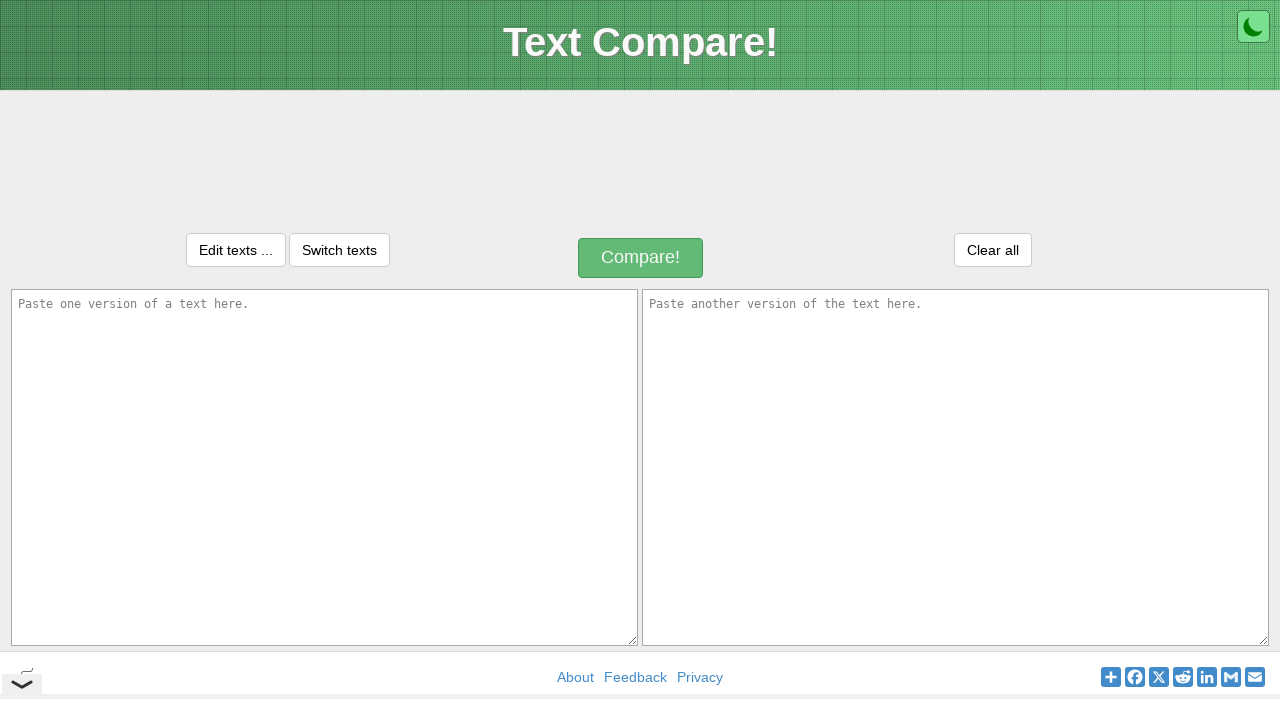

Filled first input field with 'kikku ra kikku' on #inputText1
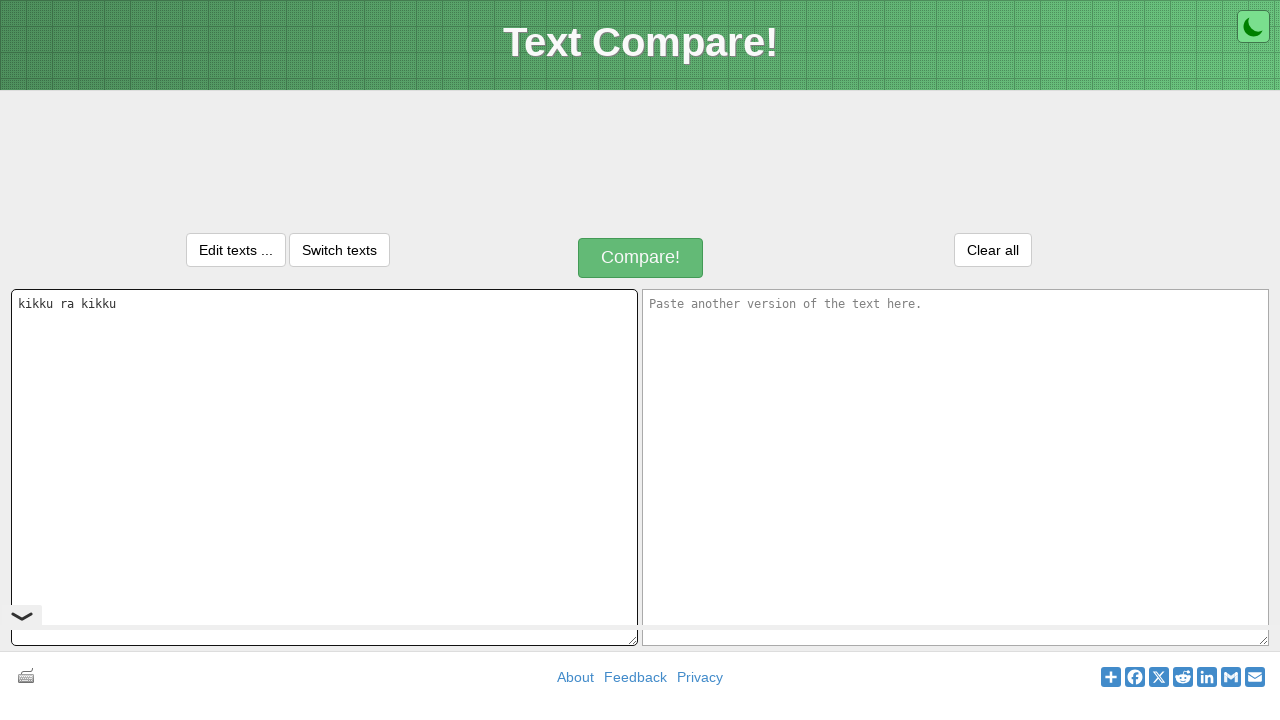

Selected all text in first input field using Ctrl+A
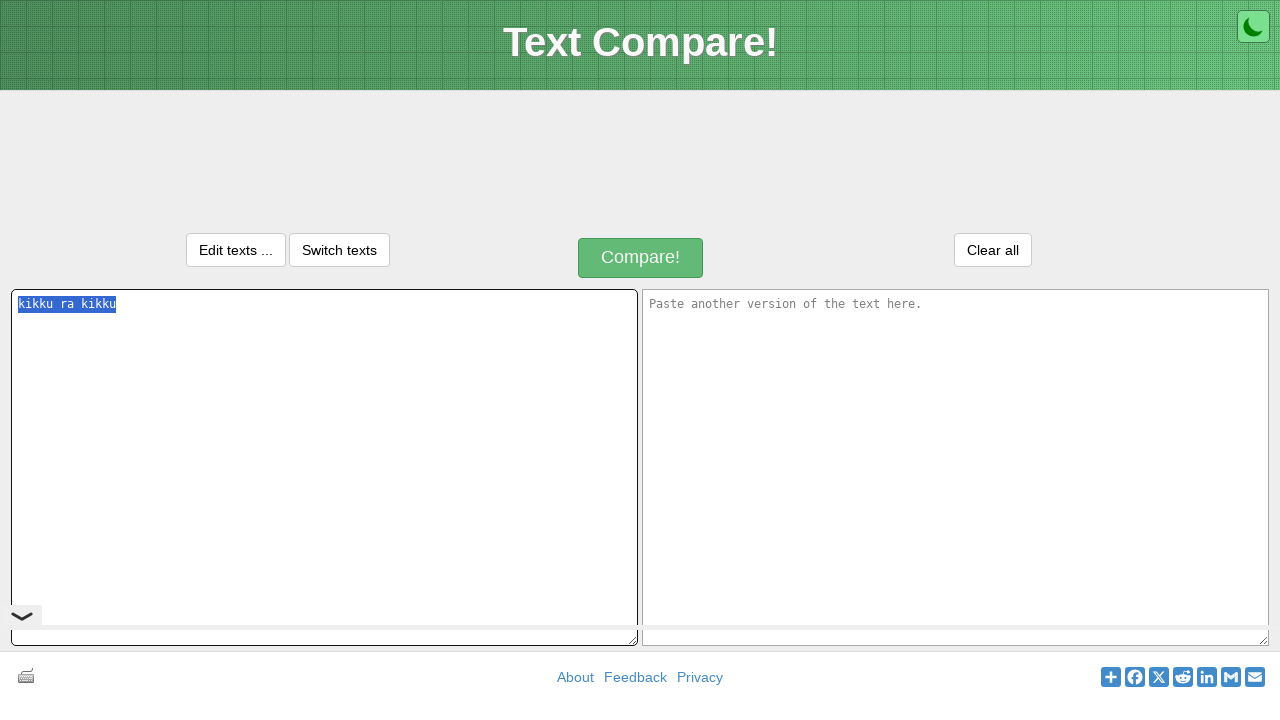

Copied selected text to clipboard using Ctrl+C
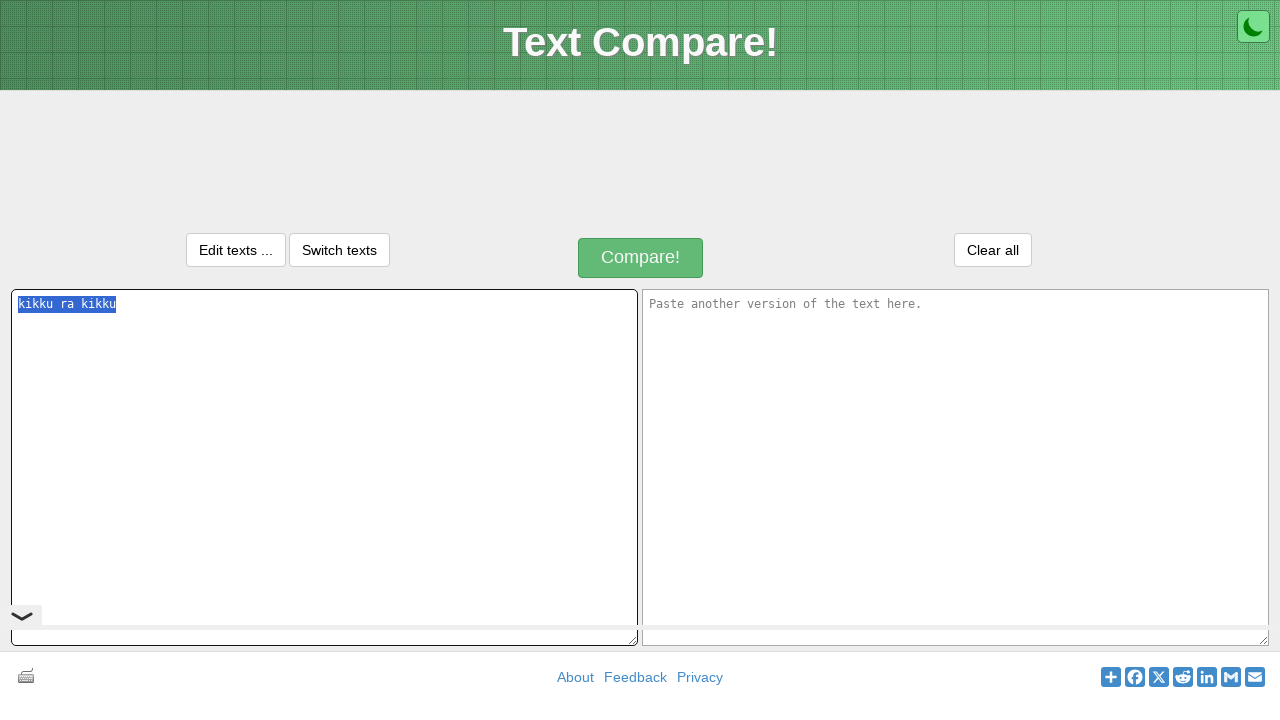

Moved focus to second input field using Tab
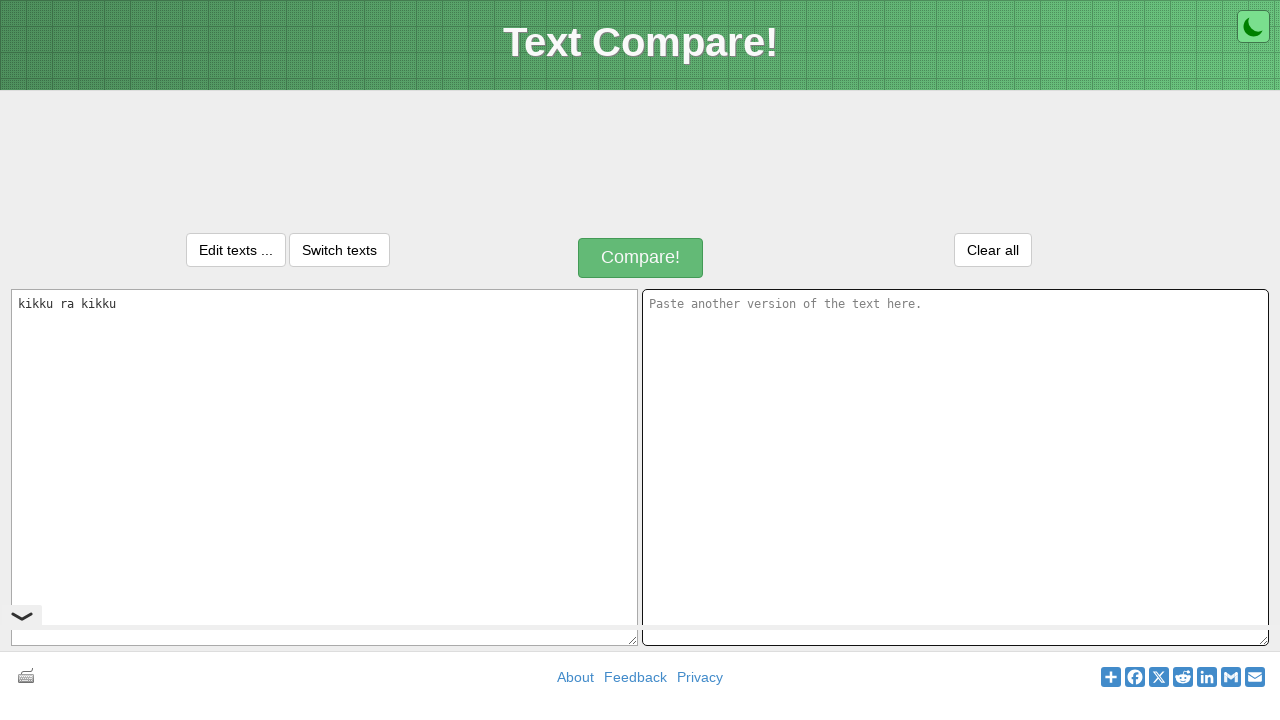

Pasted text into second input field using Ctrl+V
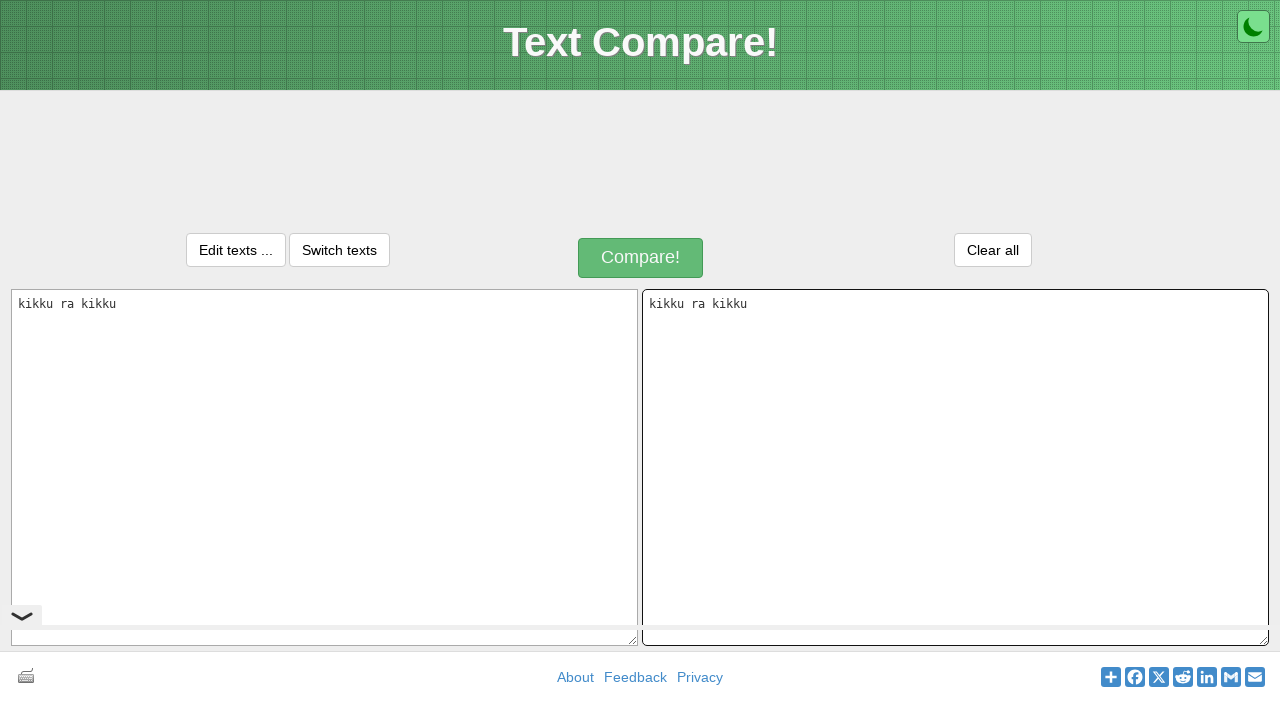

Waited 1 second for text comparison to complete
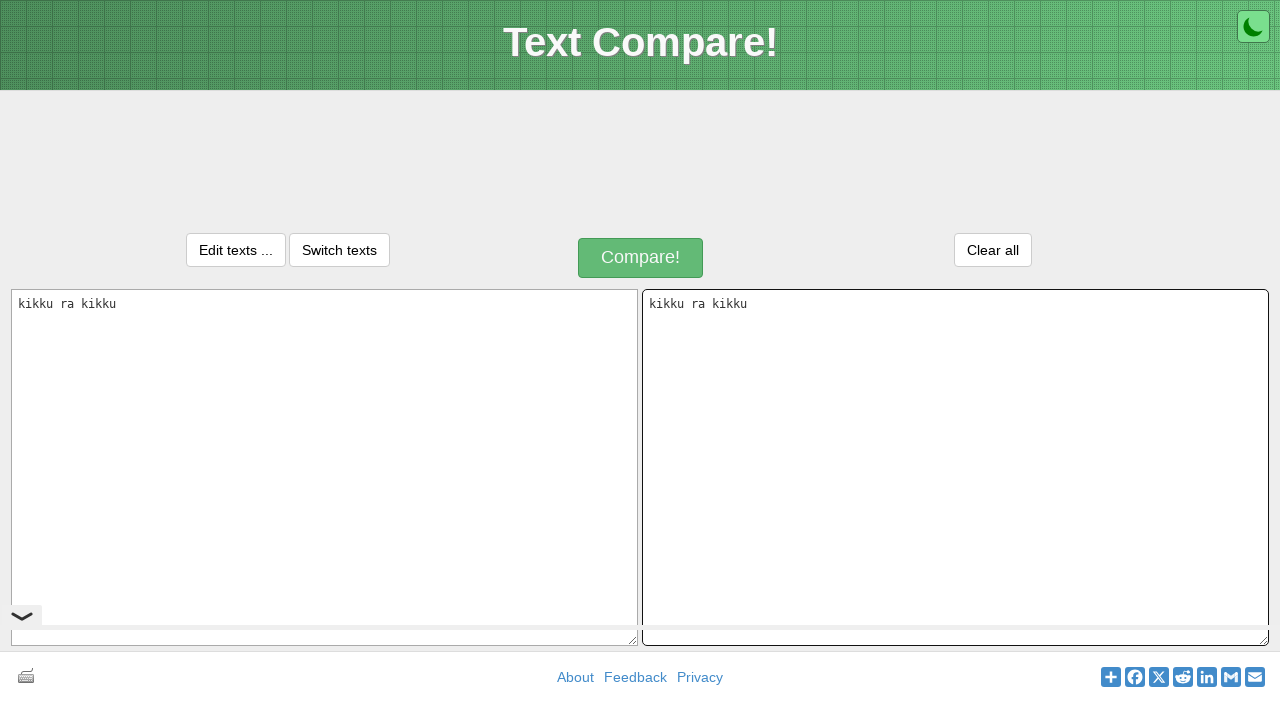

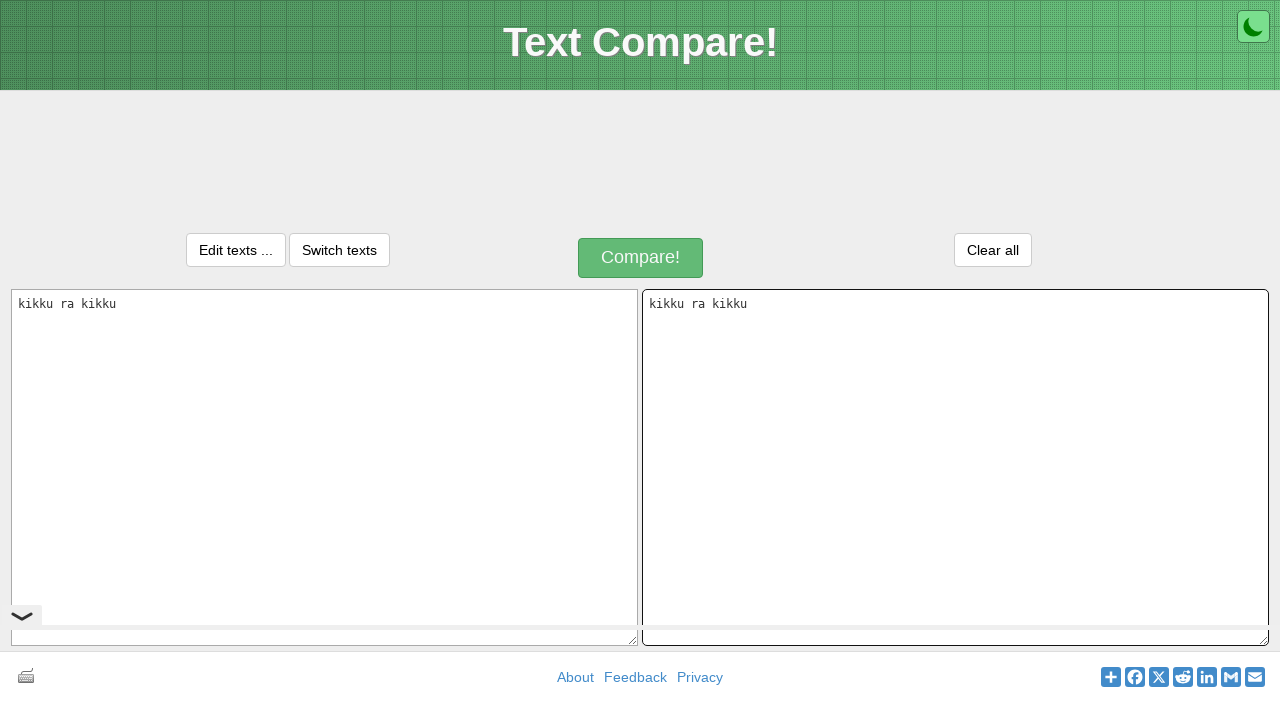